Tests the language dropdown functionality on the Selenium website by clicking the language selector and changing the language to Portuguese (Brazilian)

Starting URL: https://www.selenium.dev/

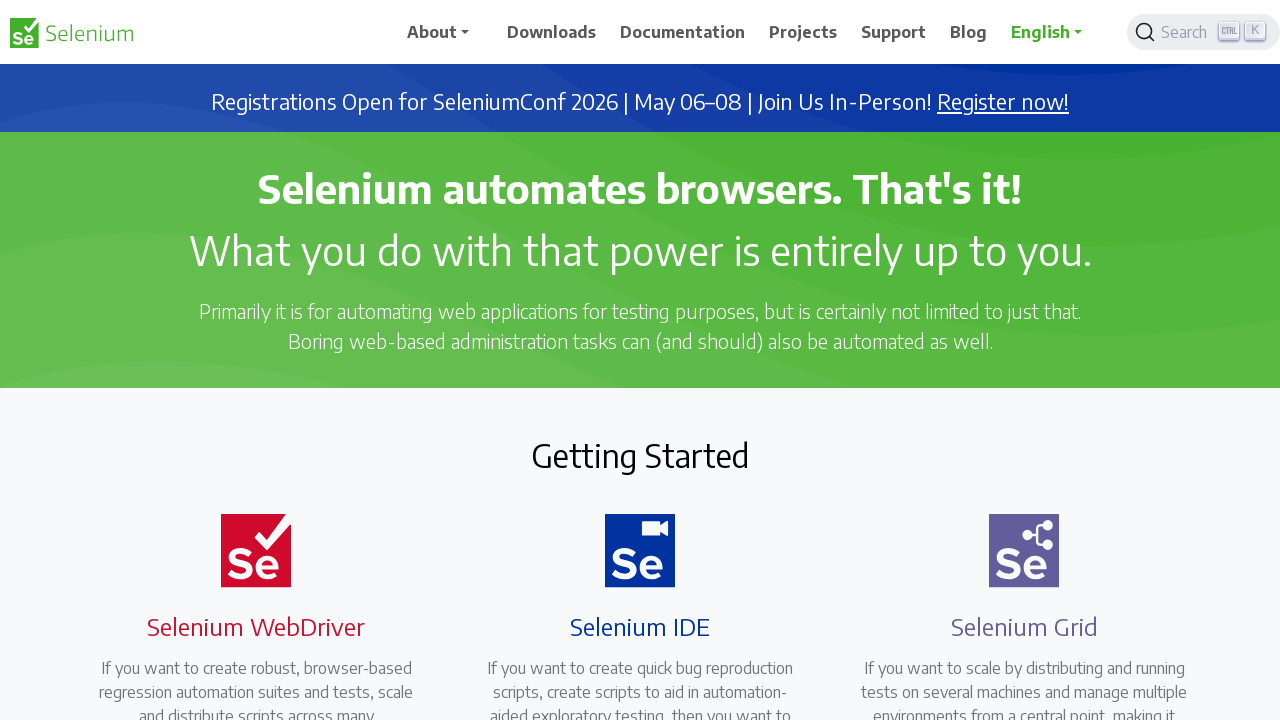

Clicked English language dropdown button at (1053, 32) on a.nav-link.dropdown-toggle:has-text('English')
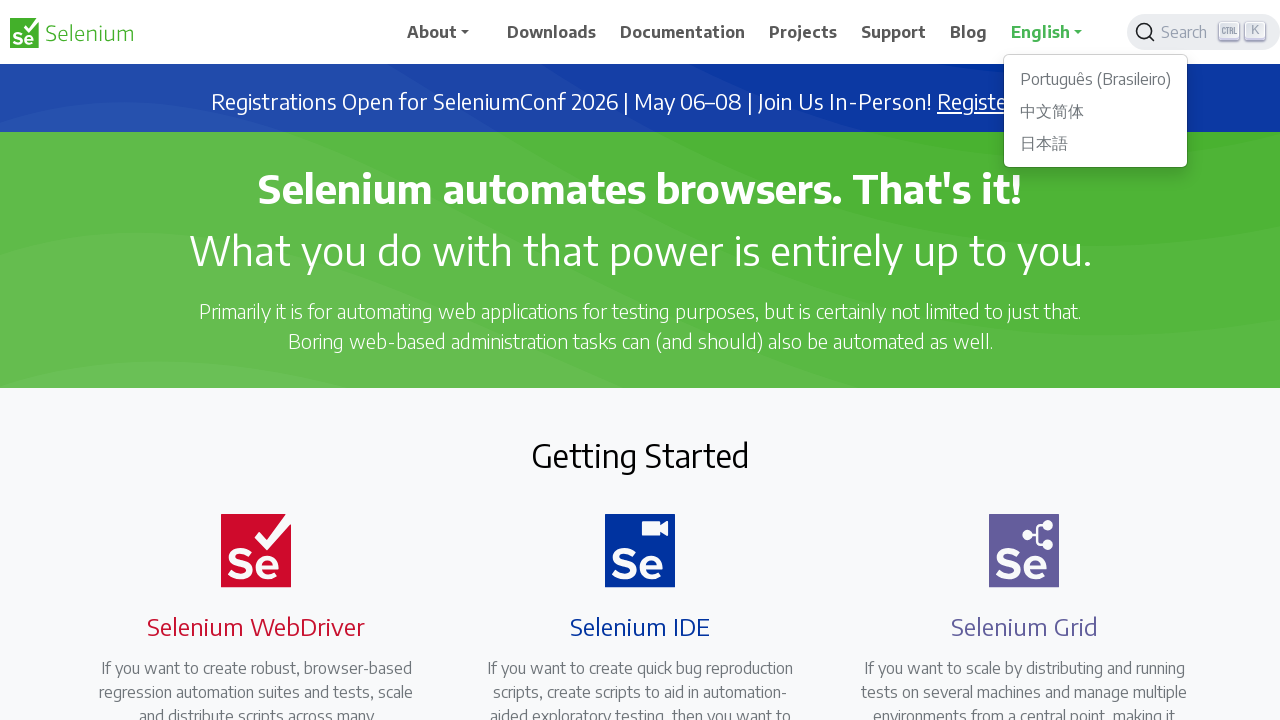

Language dropdown menu appeared
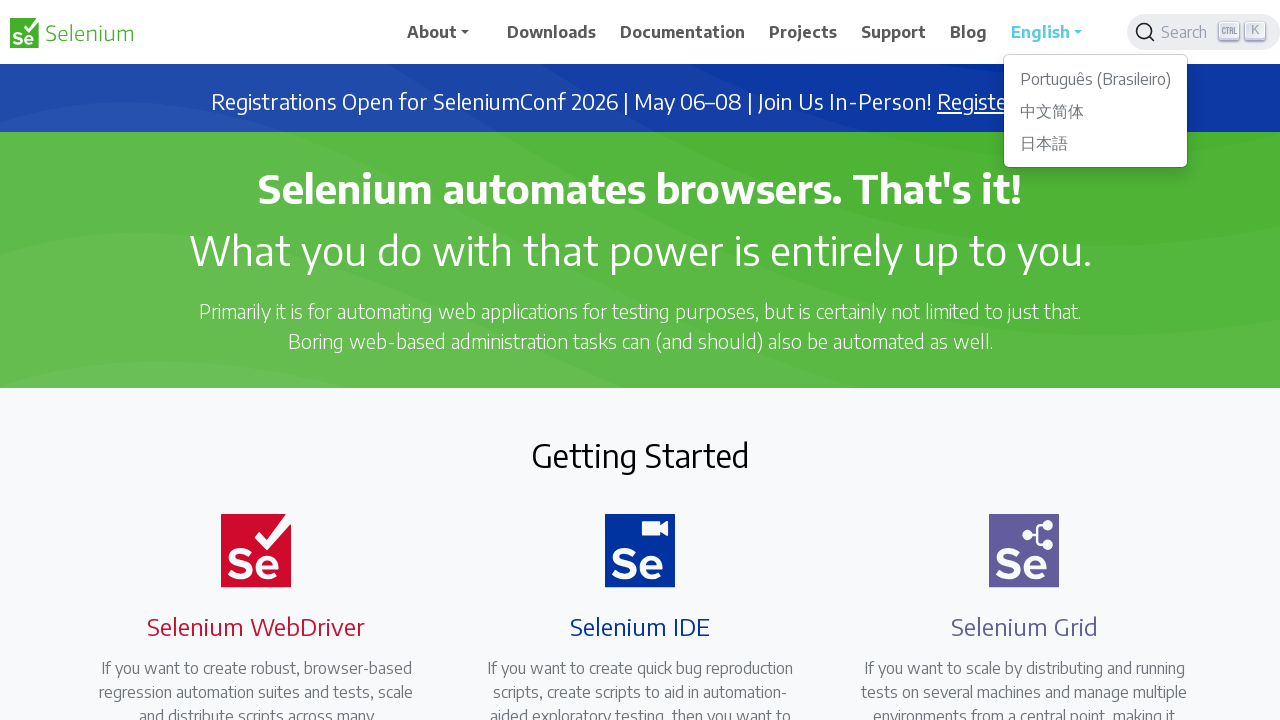

Selected Portuguese (Brazilian) from language dropdown at (1096, 79) on ul.dropdown-menu.show li:has-text('Português (Brasileiro)')
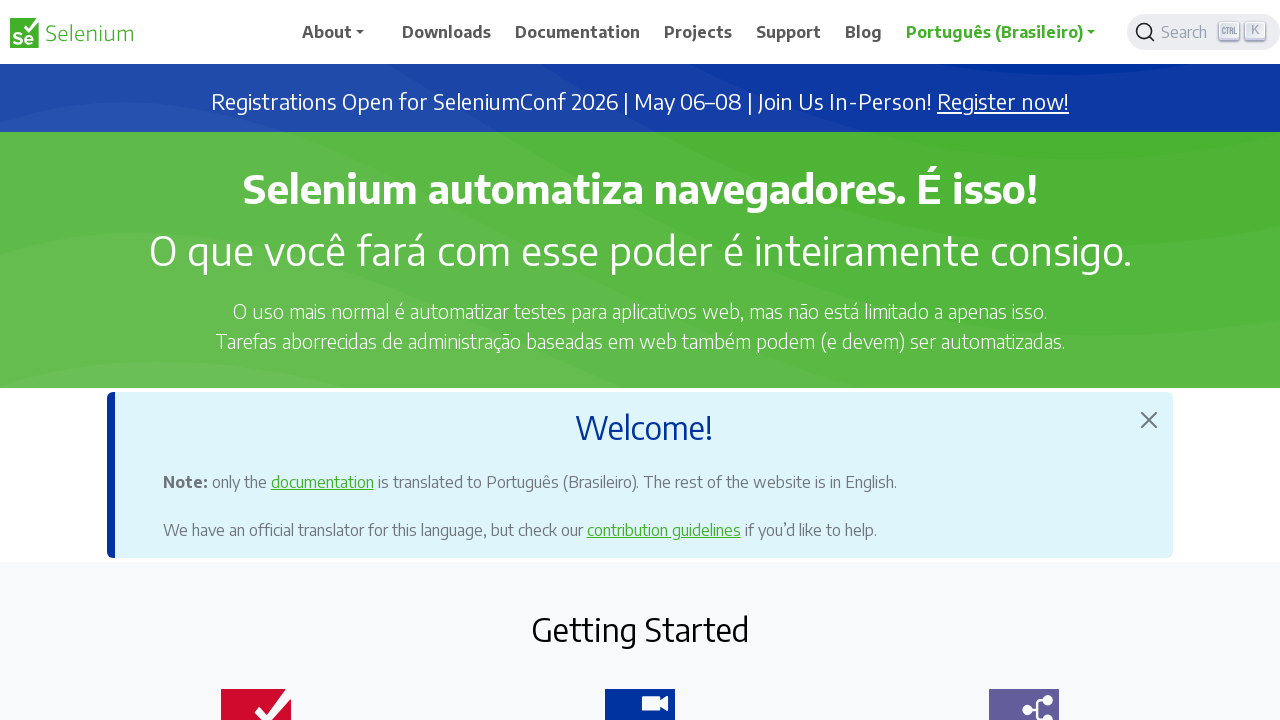

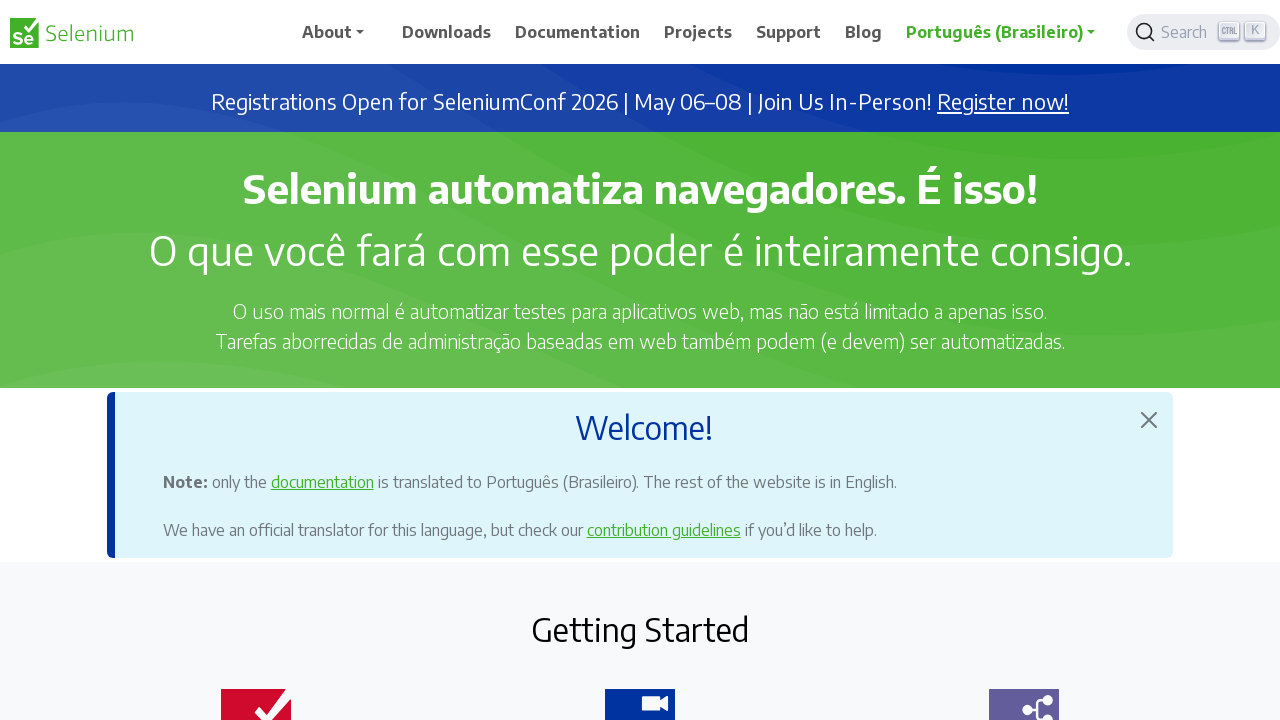